Tests alert handling by triggering an alert and accepting it

Starting URL: https://formy-project.herokuapp.com/switch-window

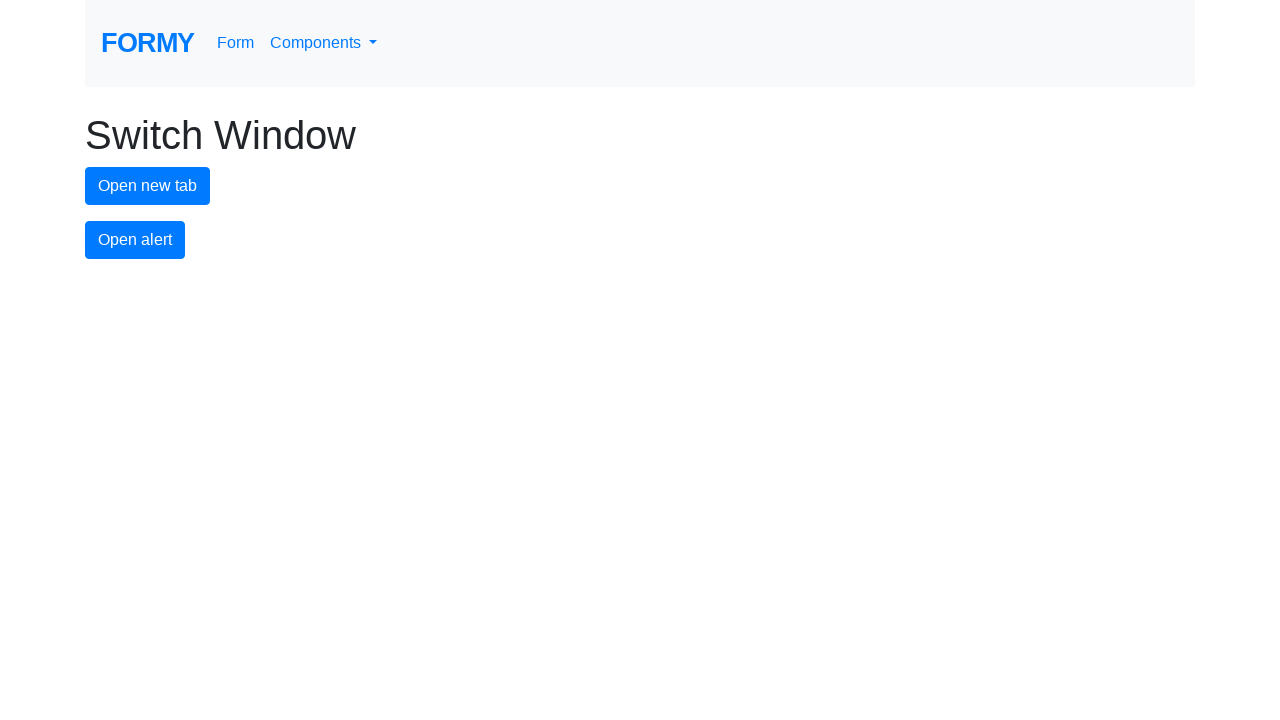

Set up dialog handler to accept alerts
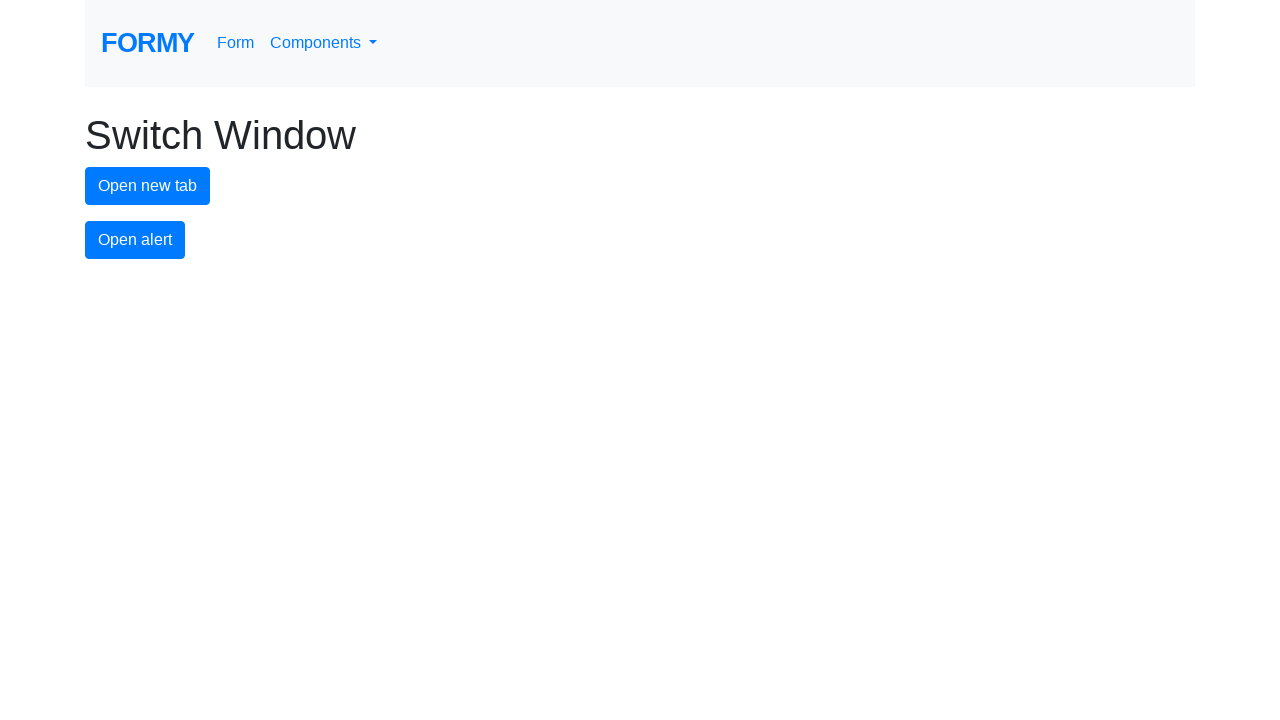

Clicked alert button to trigger alert dialog at (135, 240) on #alert-button
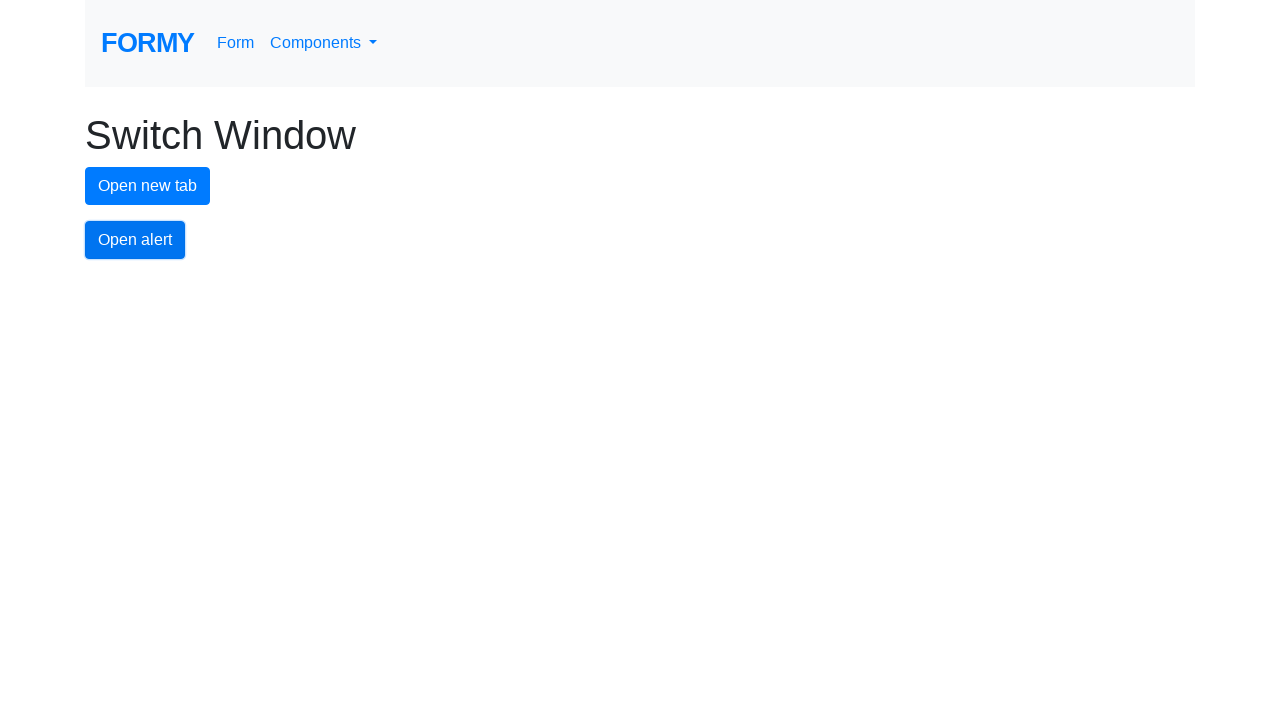

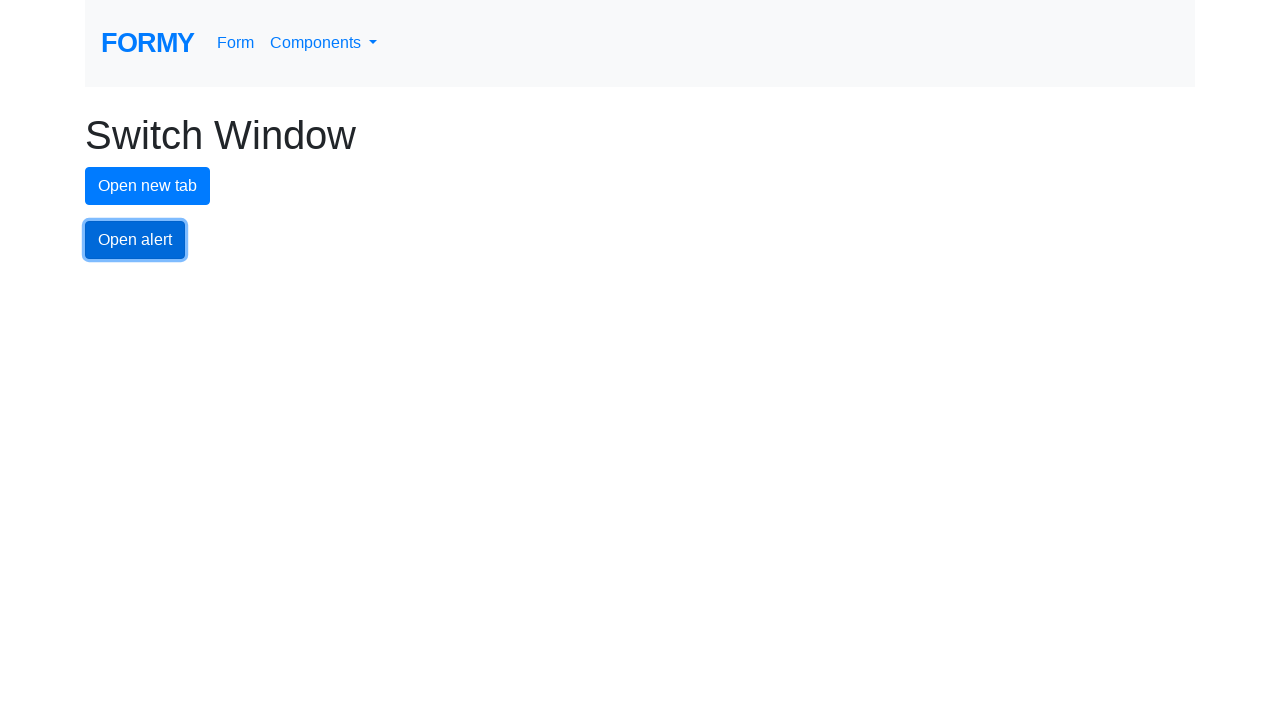